Tests various hyperlink functionalities including navigation, link attributes, broken link detection, and counting links on a page

Starting URL: https://www.leafground.com/link.xhtml

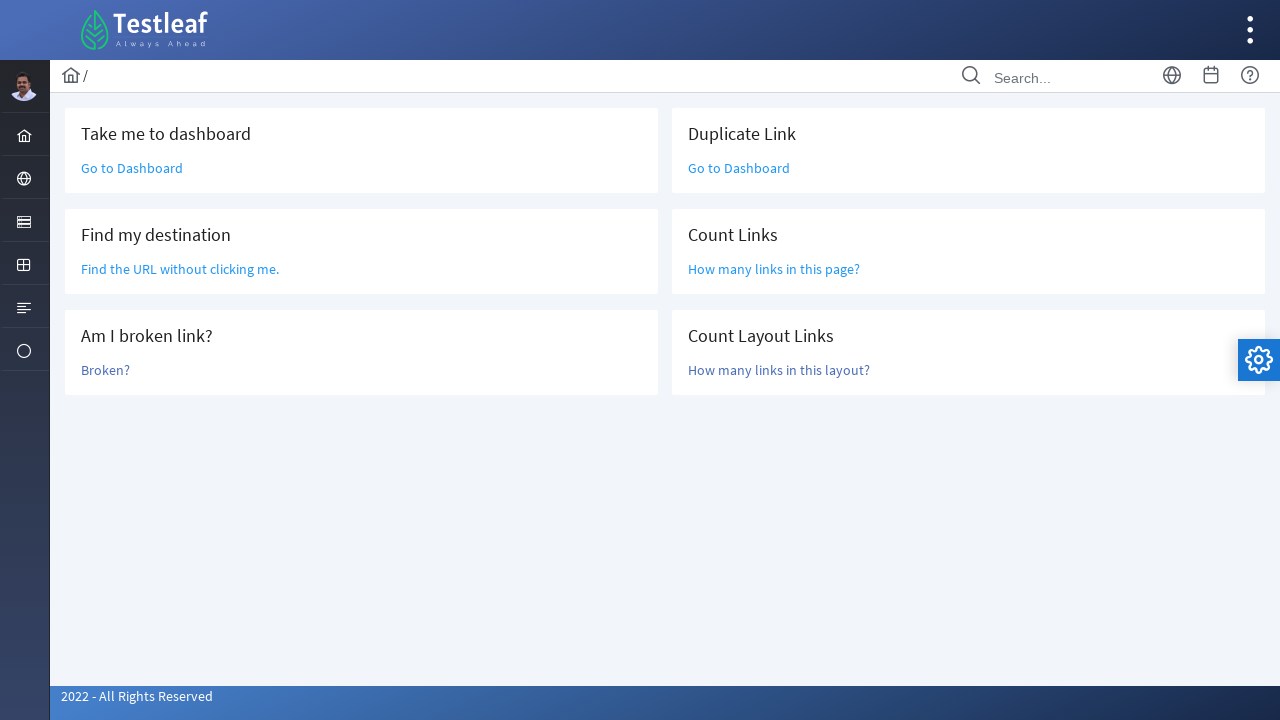

Clicked 'Go to Dashboard' link at (132, 168) on text='Go to Dashboard'
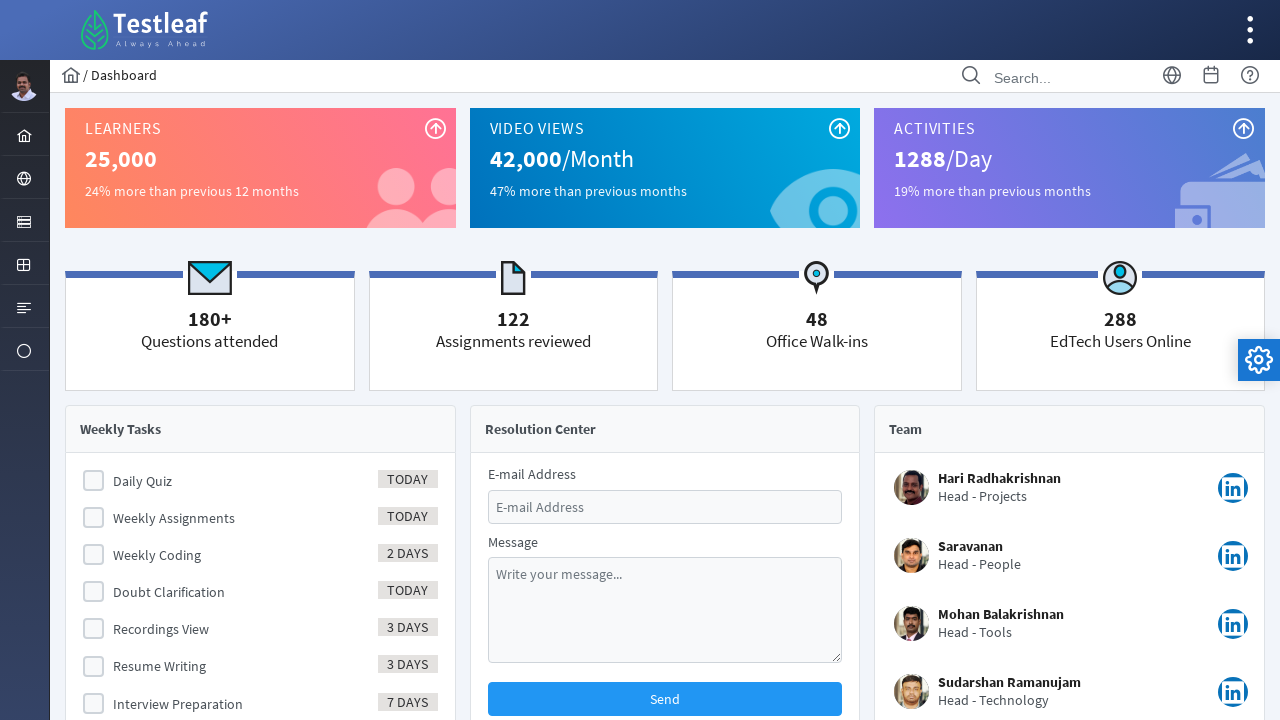

Navigated back from Dashboard
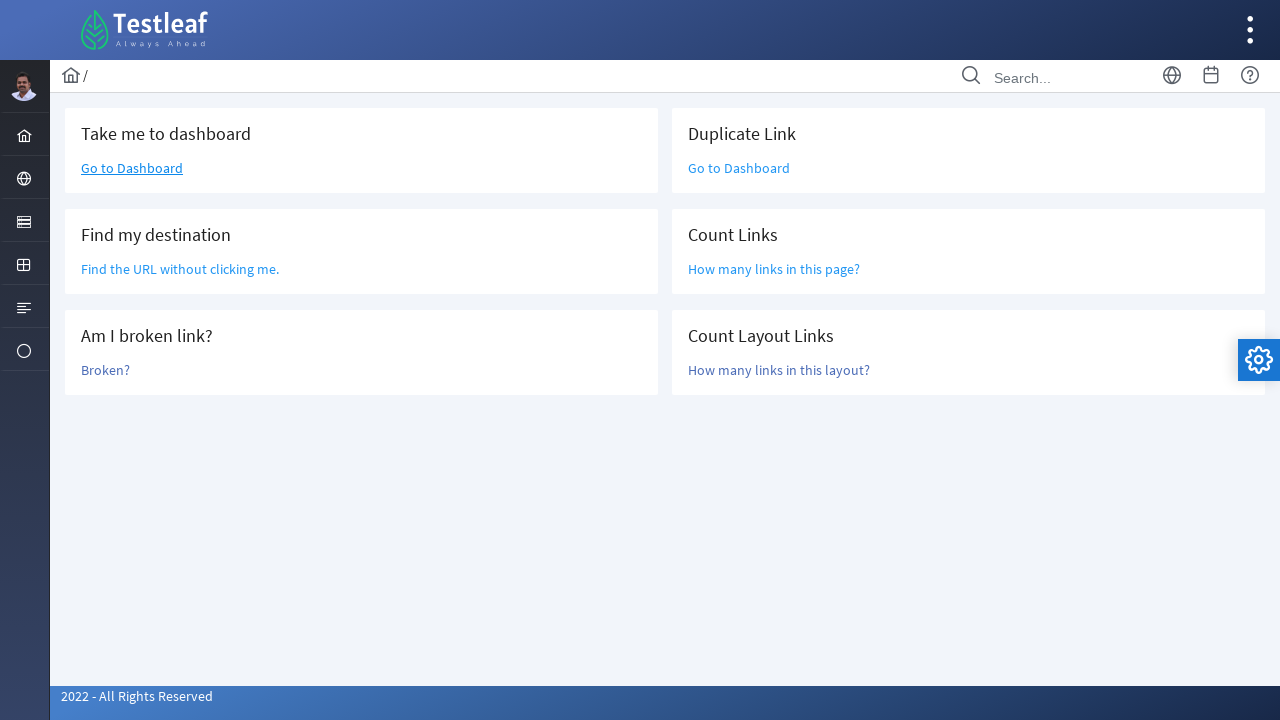

Located 'Find the' link element
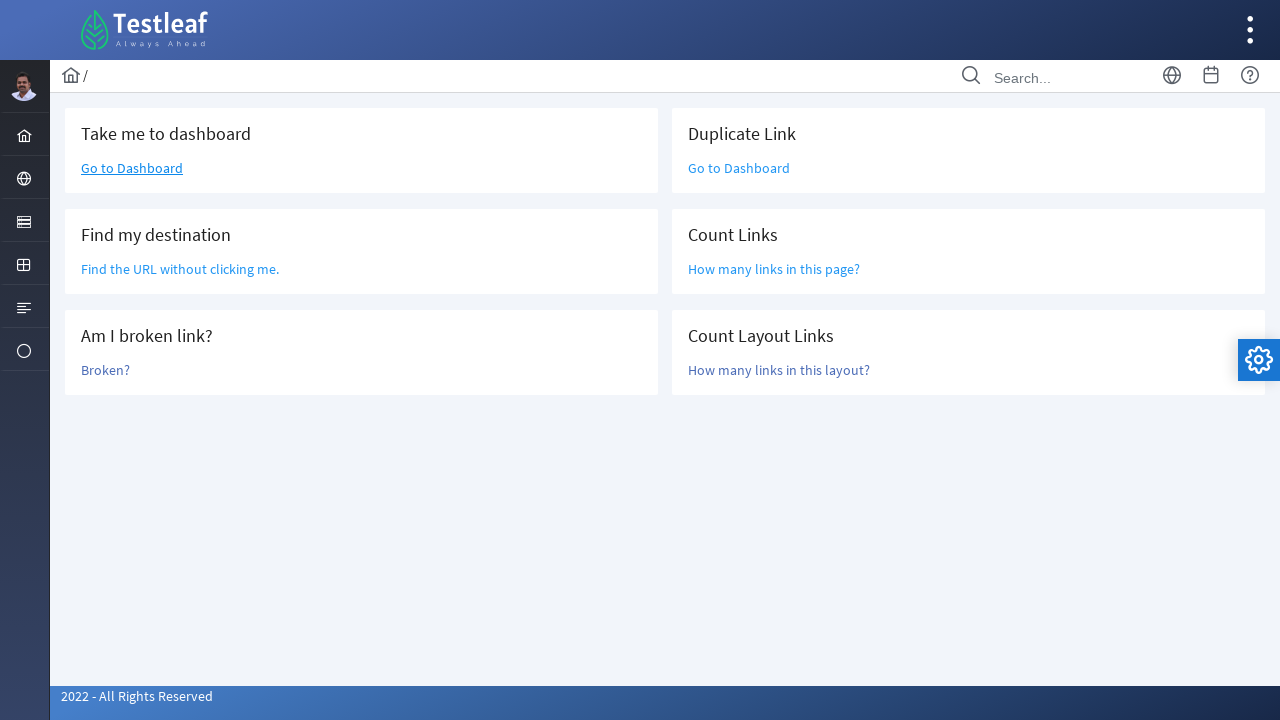

Retrieved href attribute value: /grid.xhtml
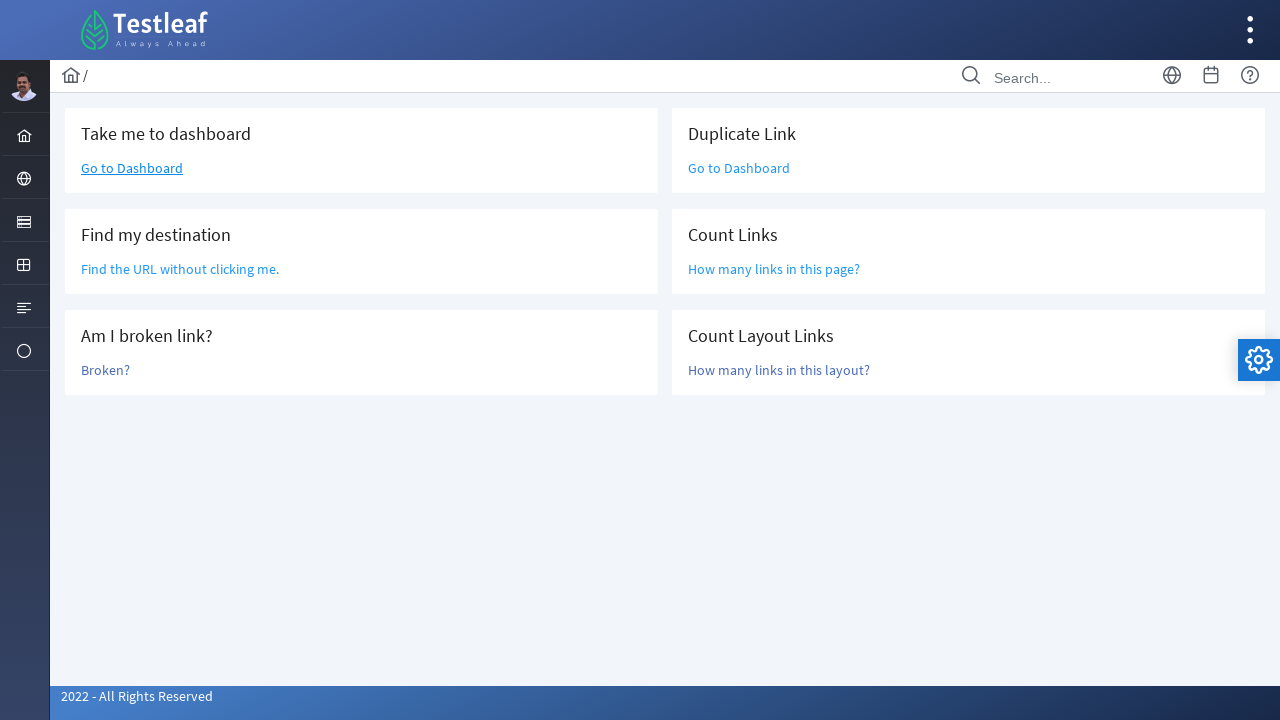

Clicked 'Broken?' link to check for broken link at (106, 370) on text='Broken?'
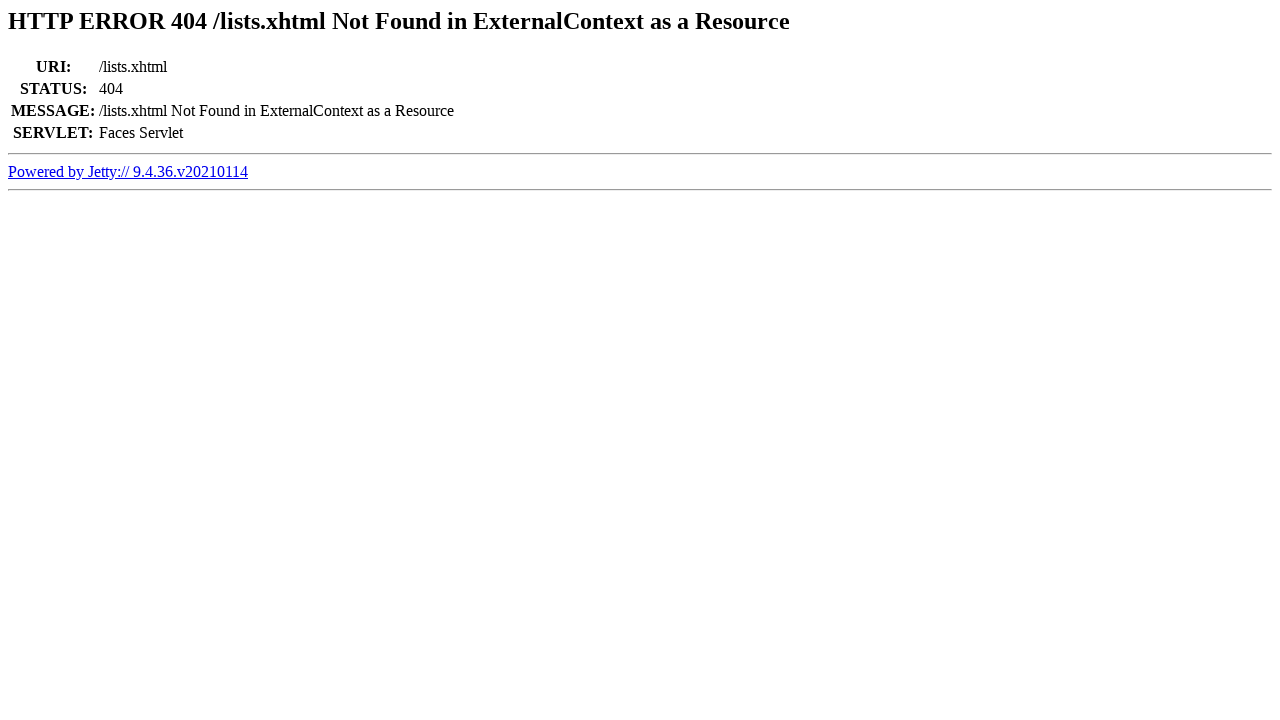

Navigated back from broken link check
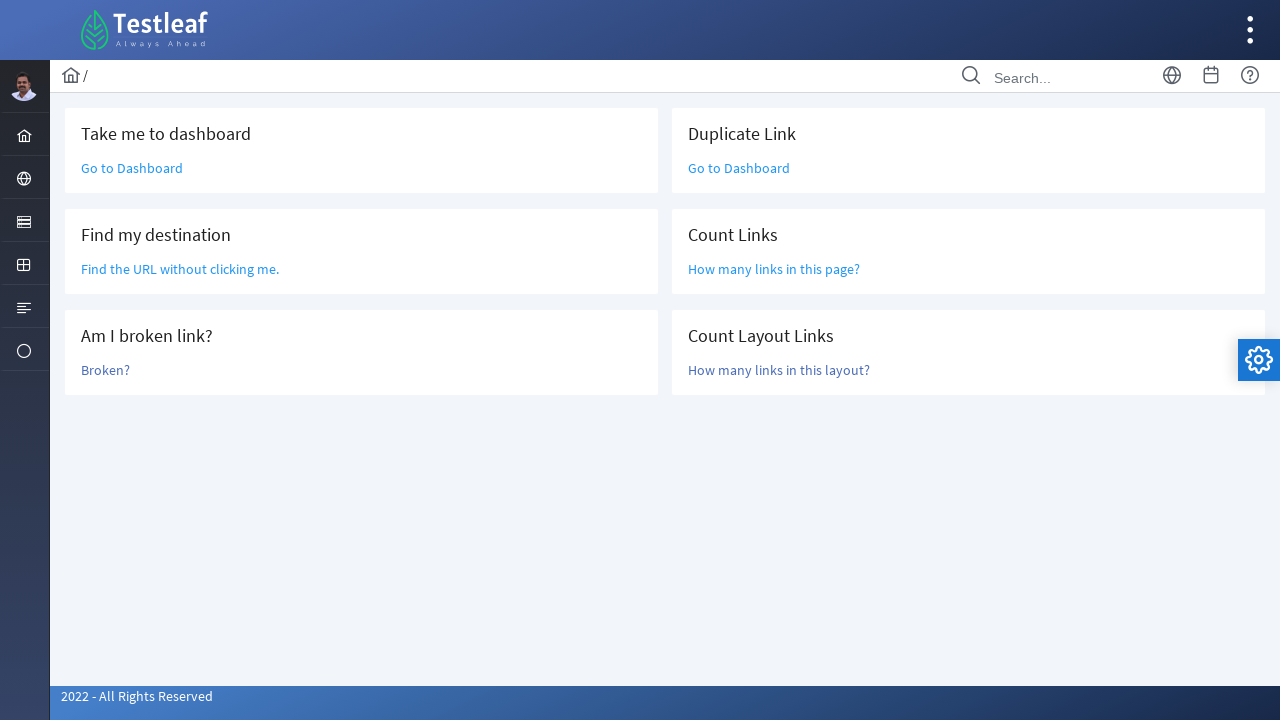

Clicked 'Go to Dashboard' link again at (132, 168) on text='Go to Dashboard'
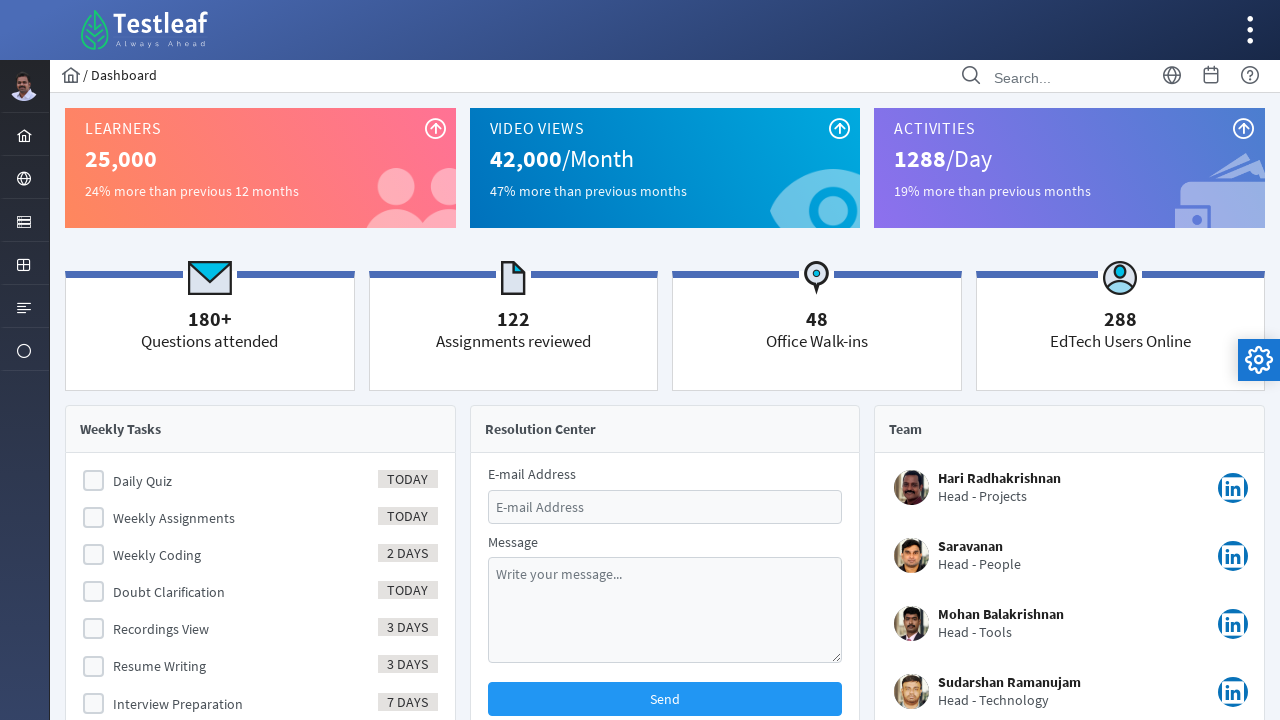

Navigated back from Dashboard again
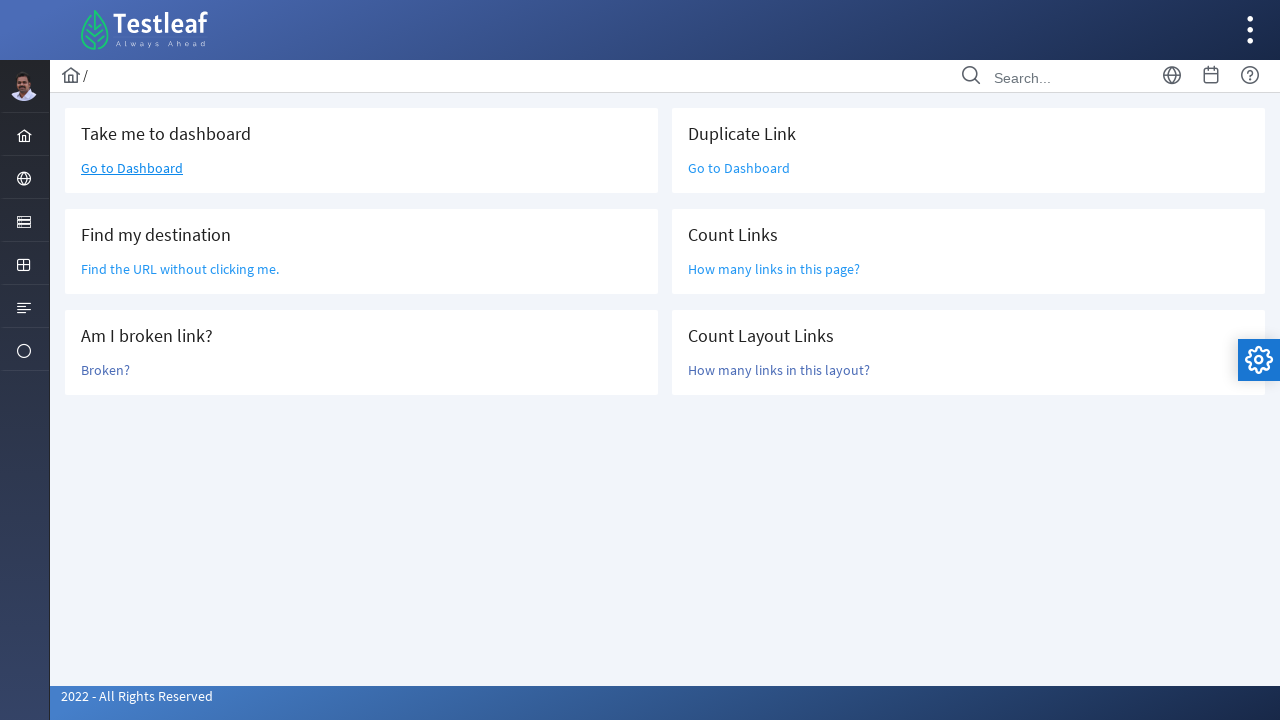

Located links matching 'How many links in this page?' text
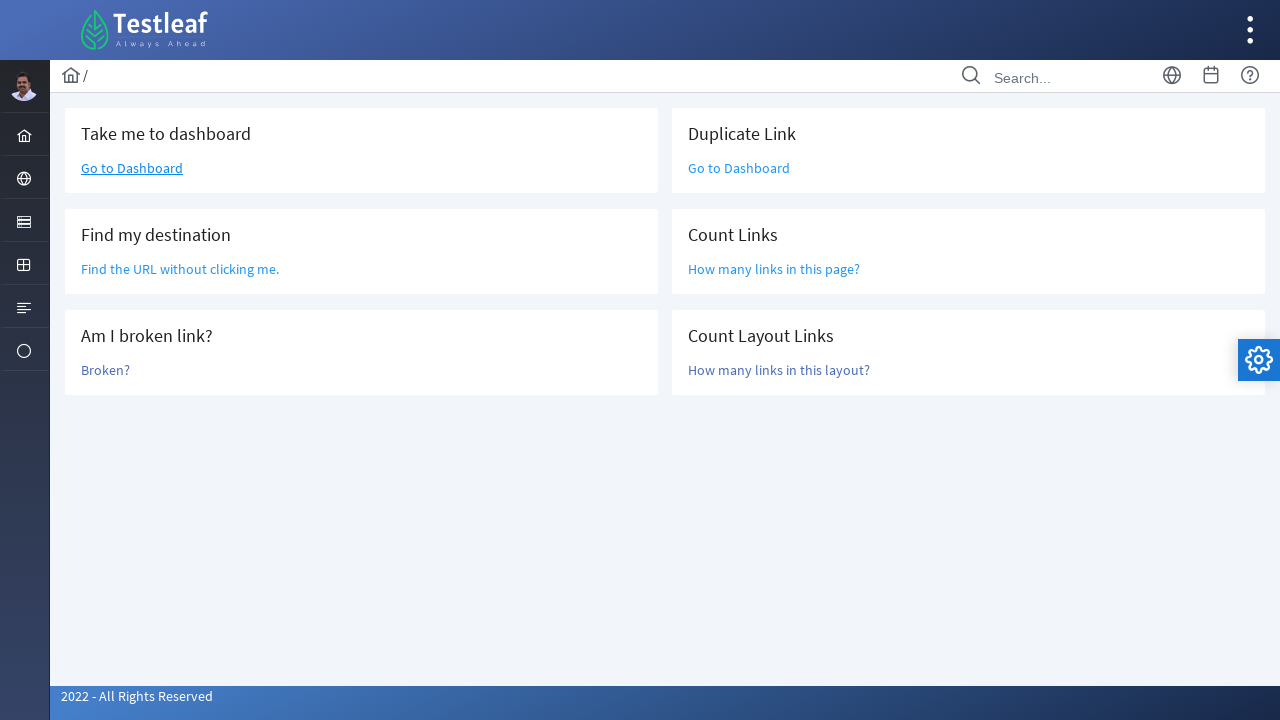

Counted 1 links on the page
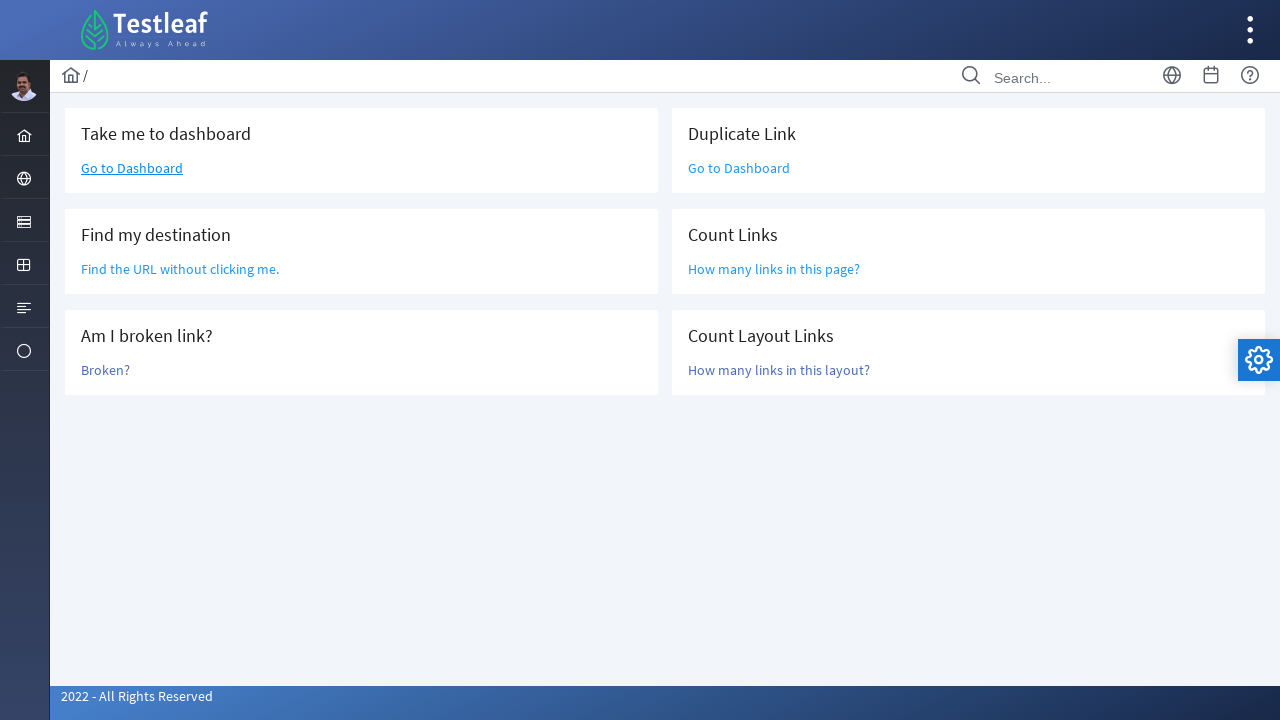

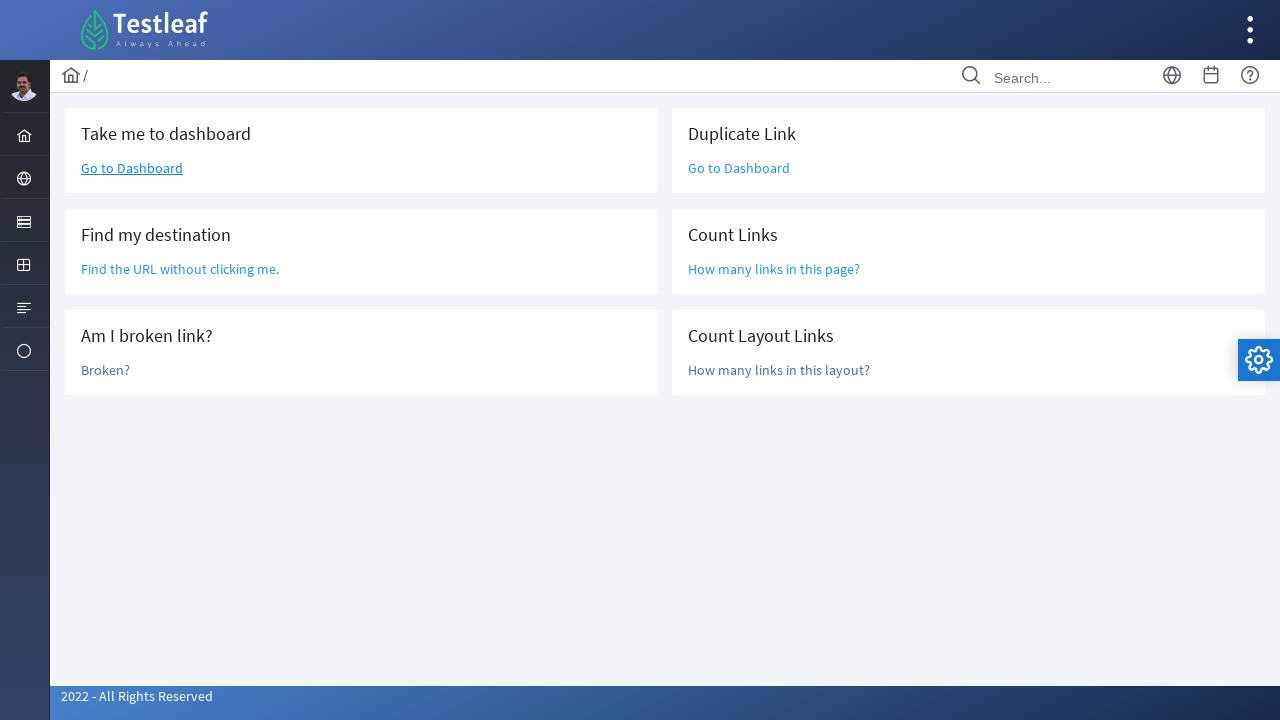